Tests browser navigation functionality by navigating to the main site, then using back, forward, and refresh operations

Starting URL: https://www.izaanschool.com/apply

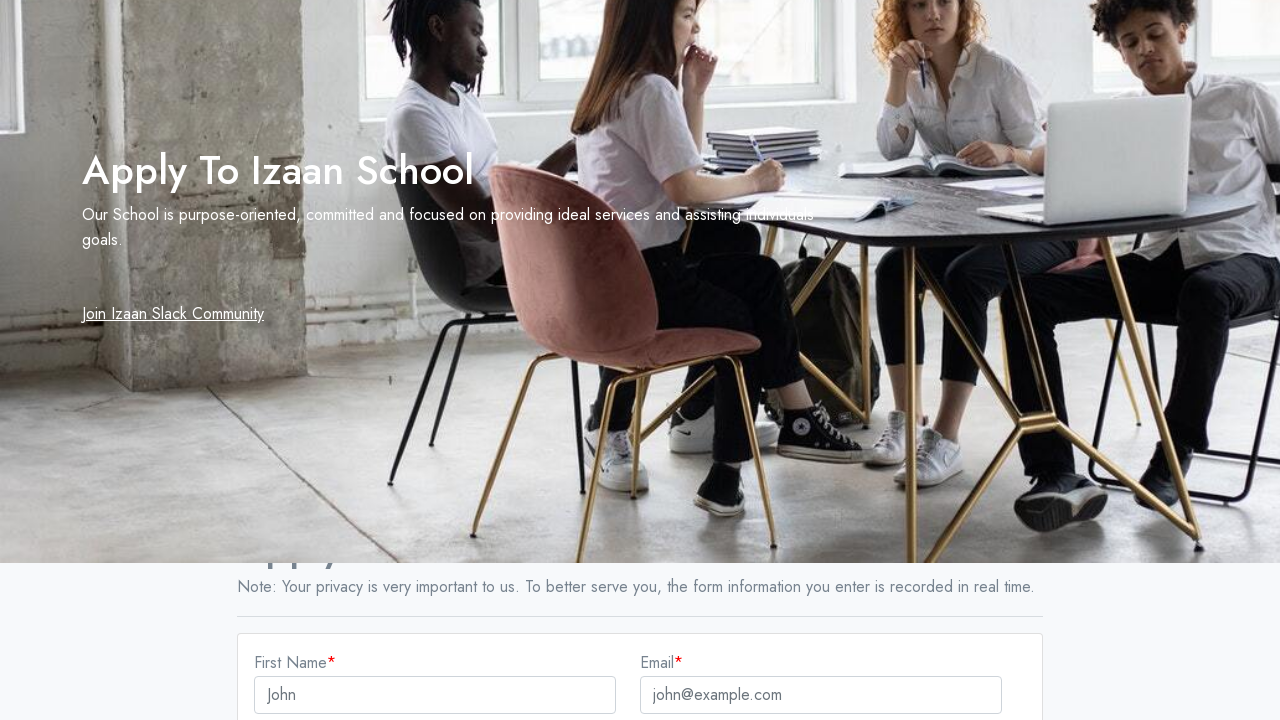

Navigated to main site at https://www.izaanschool.com
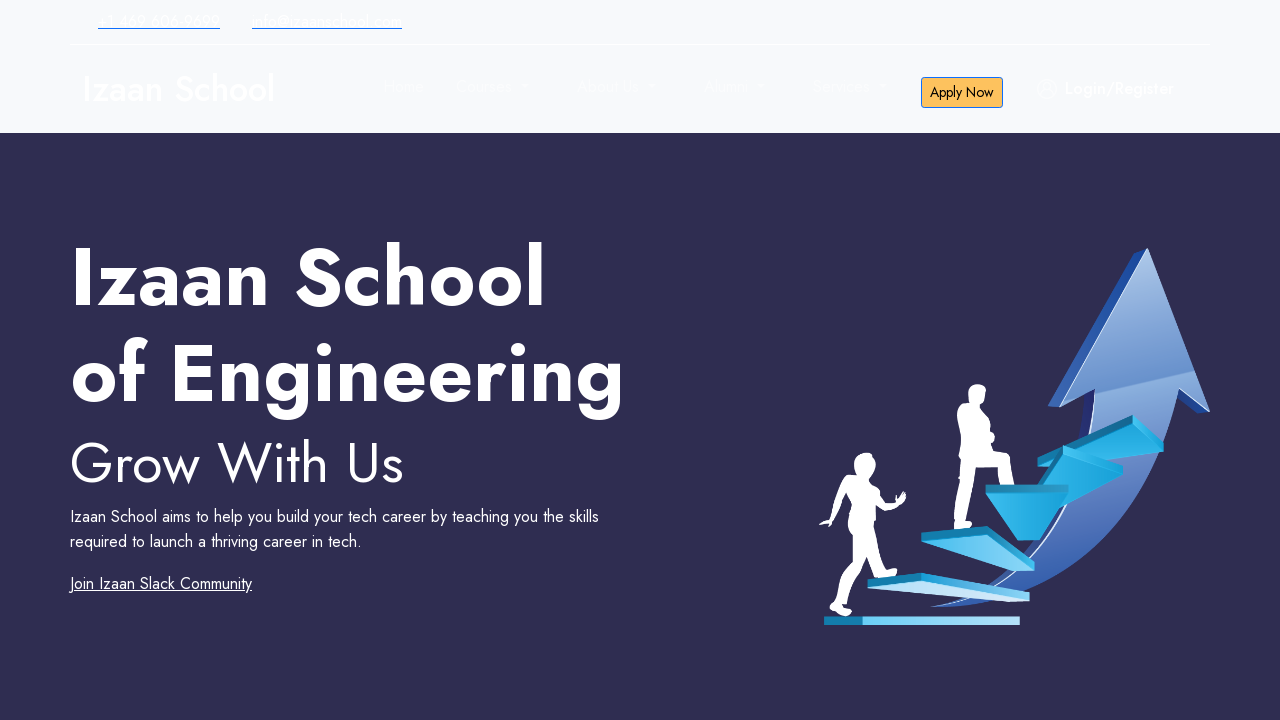

Navigated back to apply page
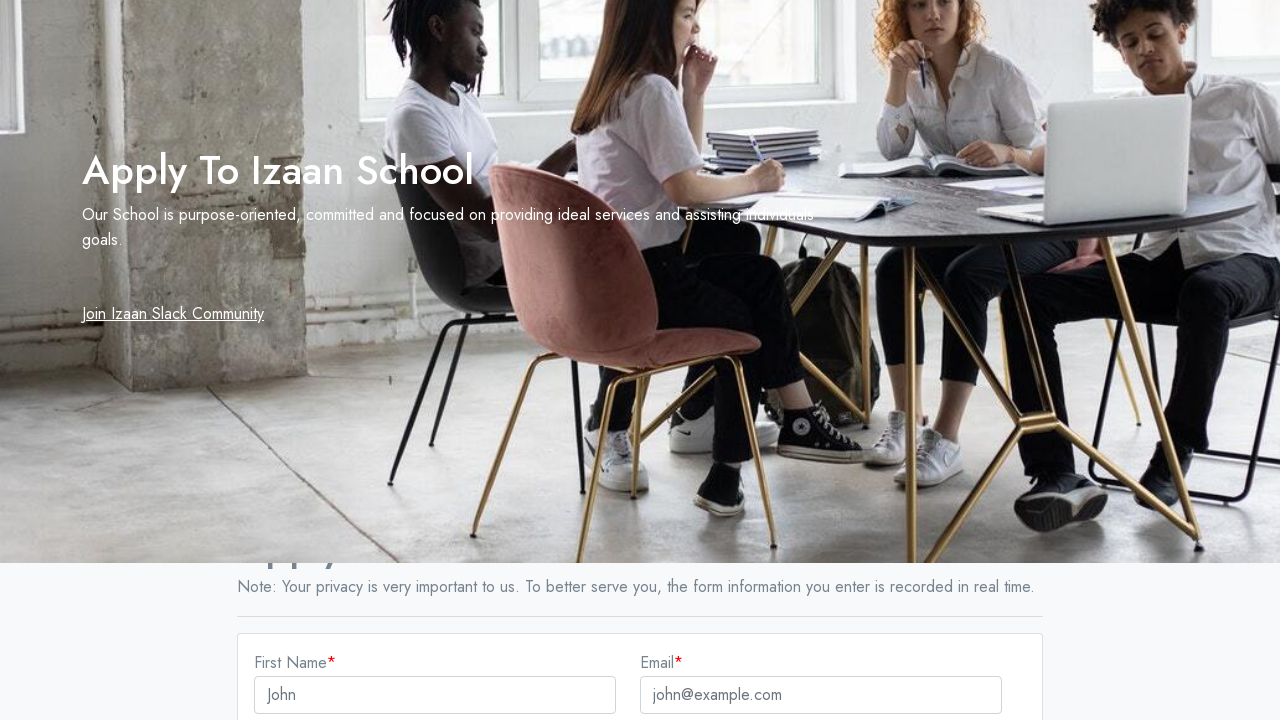

Navigated forward to main site
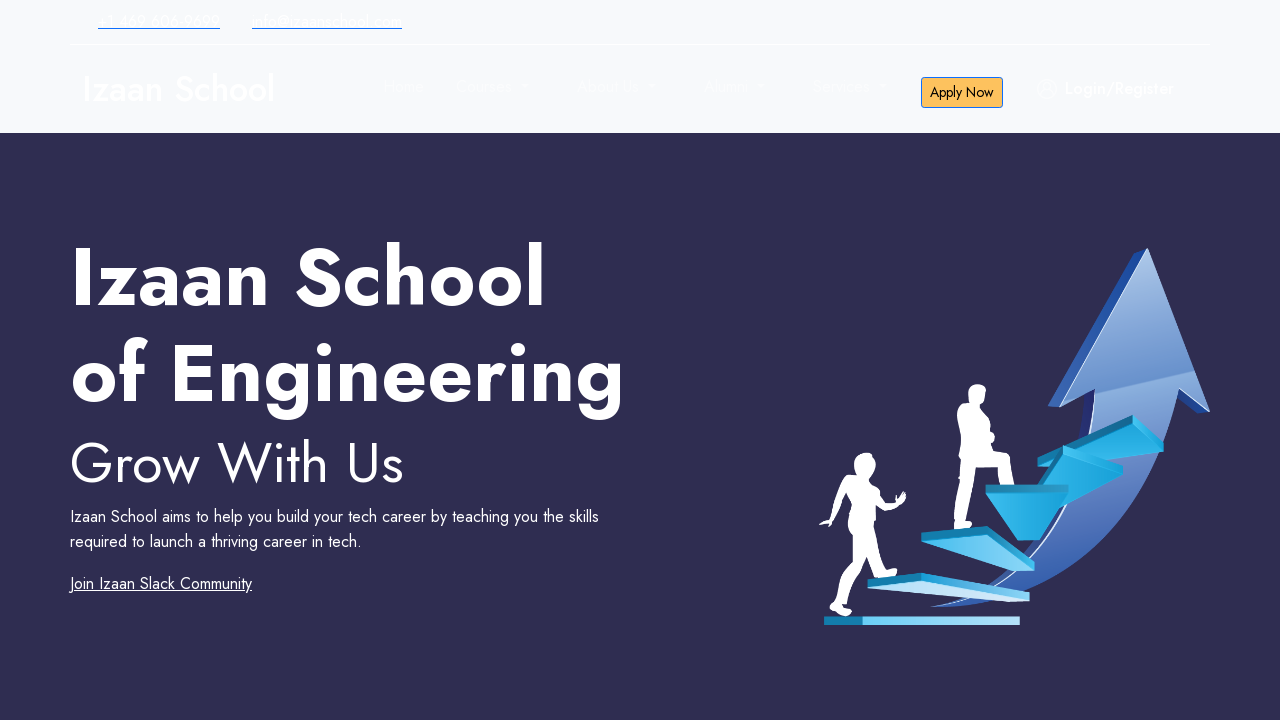

Refreshed the current page
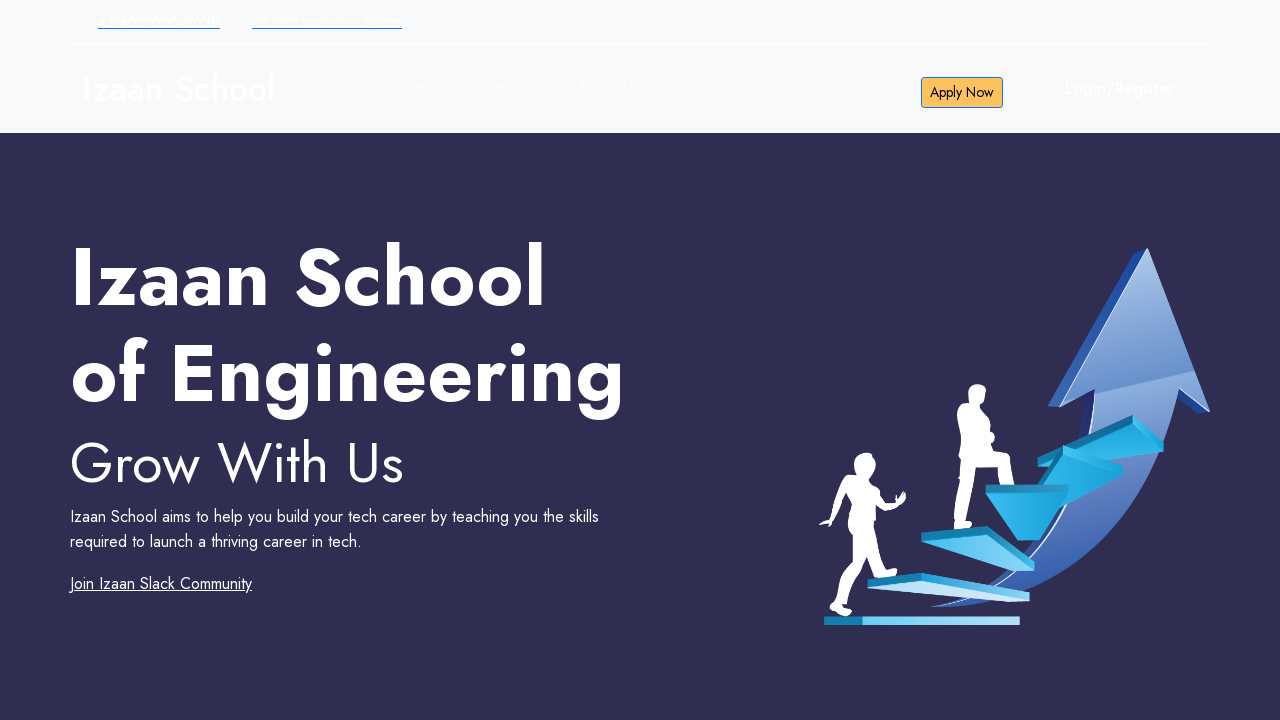

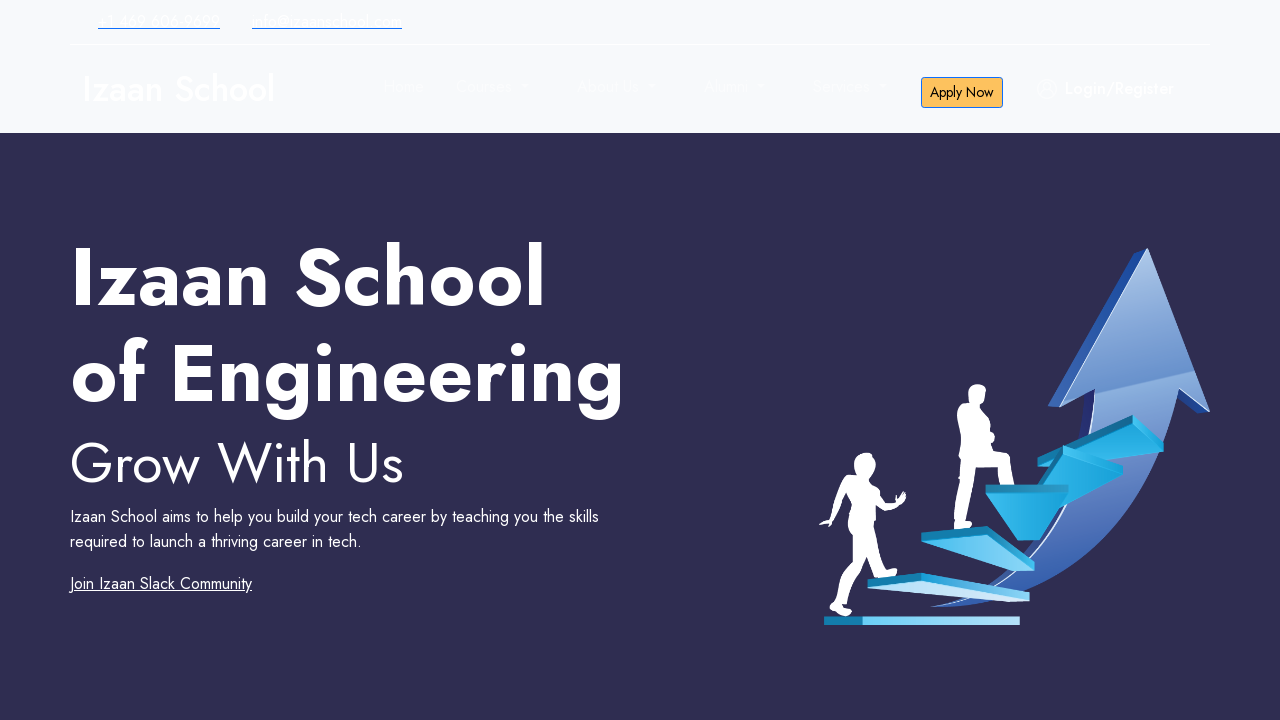